Tests editing a todo item by double-clicking, modifying text, and pressing Enter

Starting URL: https://demo.playwright.dev/todomvc

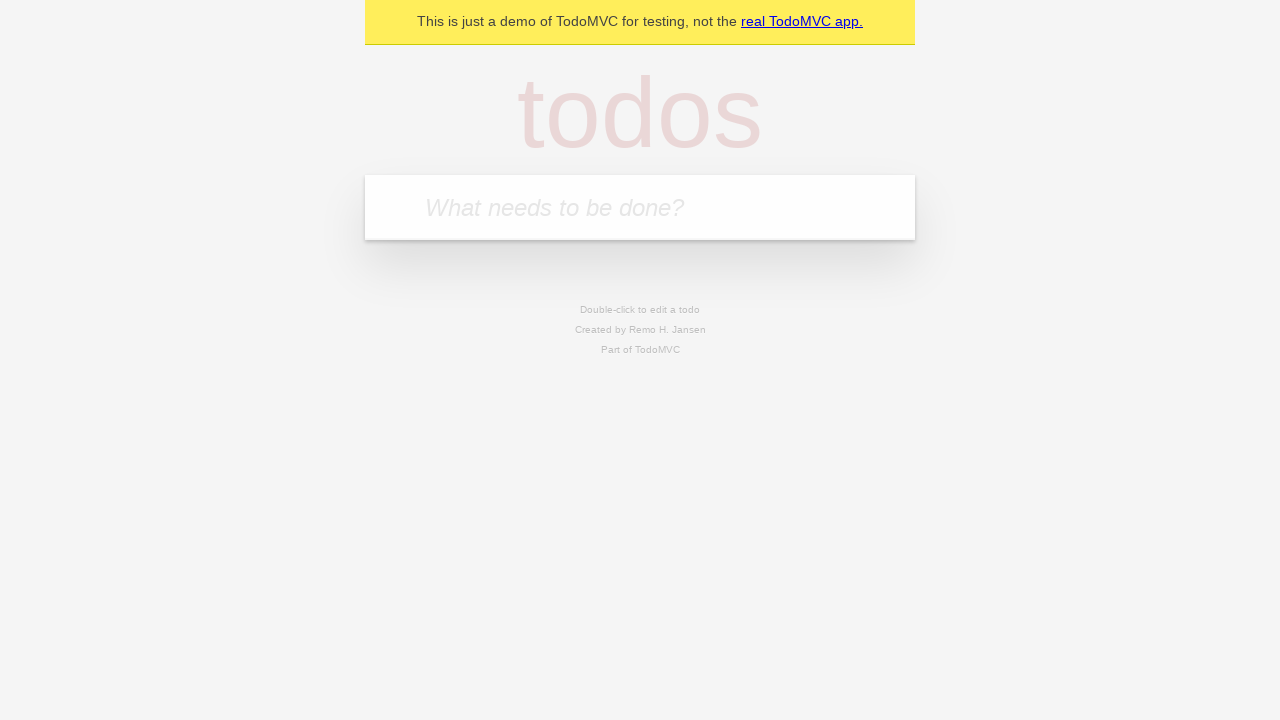

Filled new todo input with 'buy some cheese' on internal:attr=[placeholder="What needs to be done?"i]
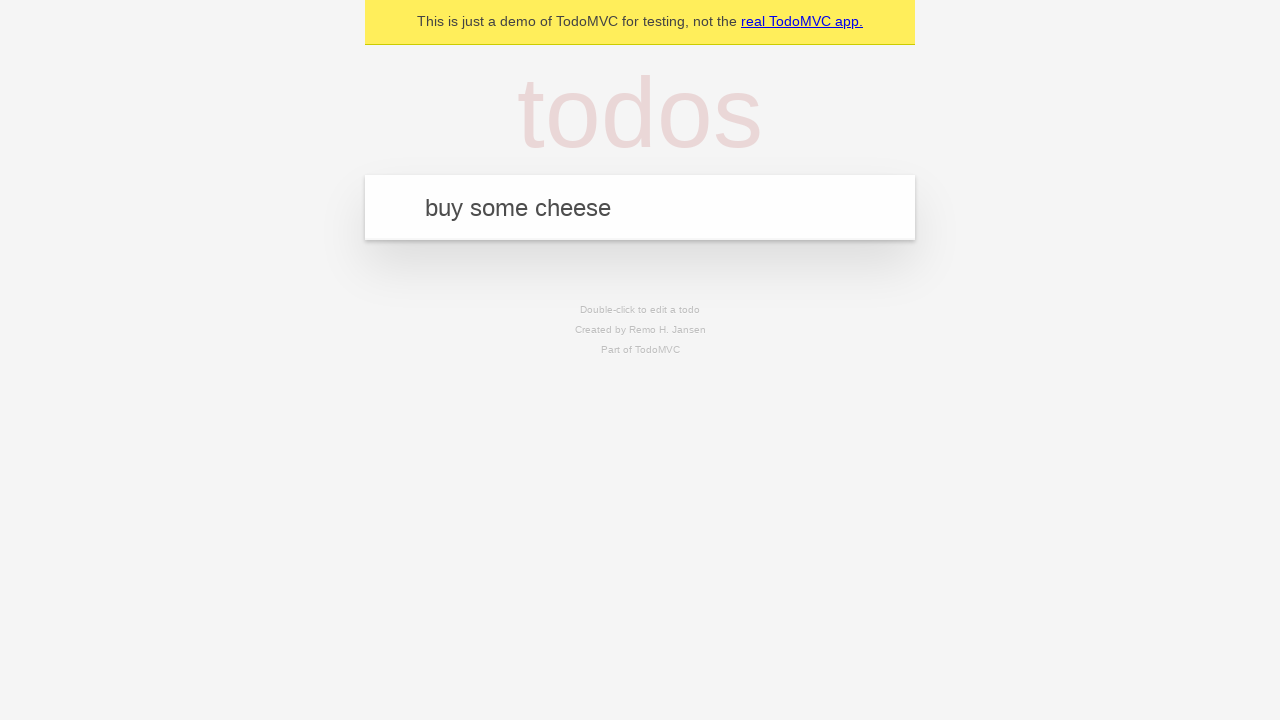

Pressed Enter to create first todo on internal:attr=[placeholder="What needs to be done?"i]
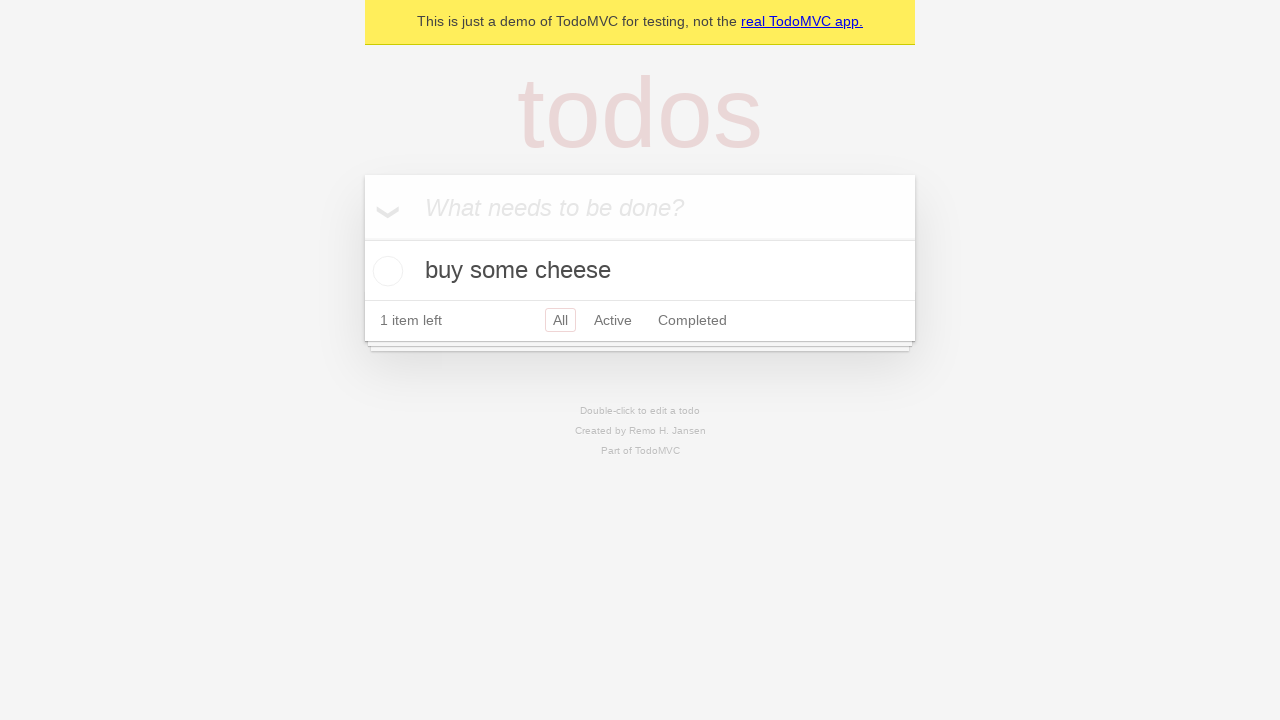

Filled new todo input with 'feed the cat' on internal:attr=[placeholder="What needs to be done?"i]
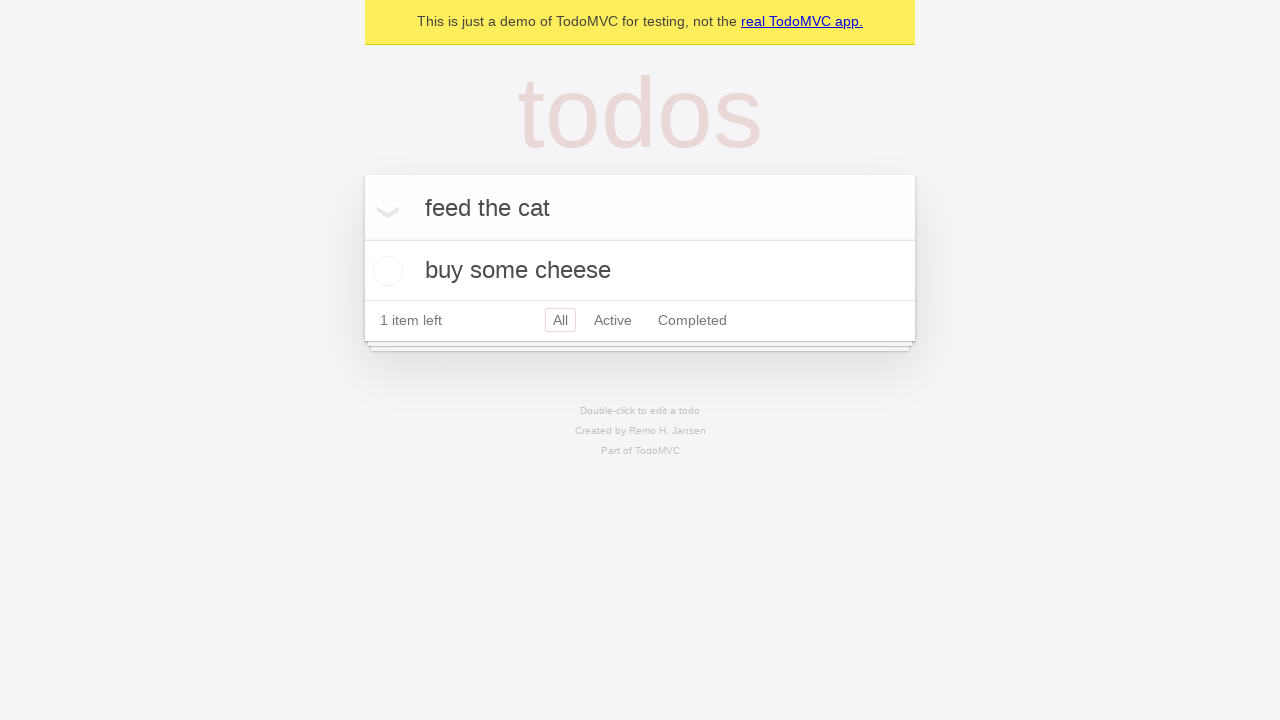

Pressed Enter to create second todo on internal:attr=[placeholder="What needs to be done?"i]
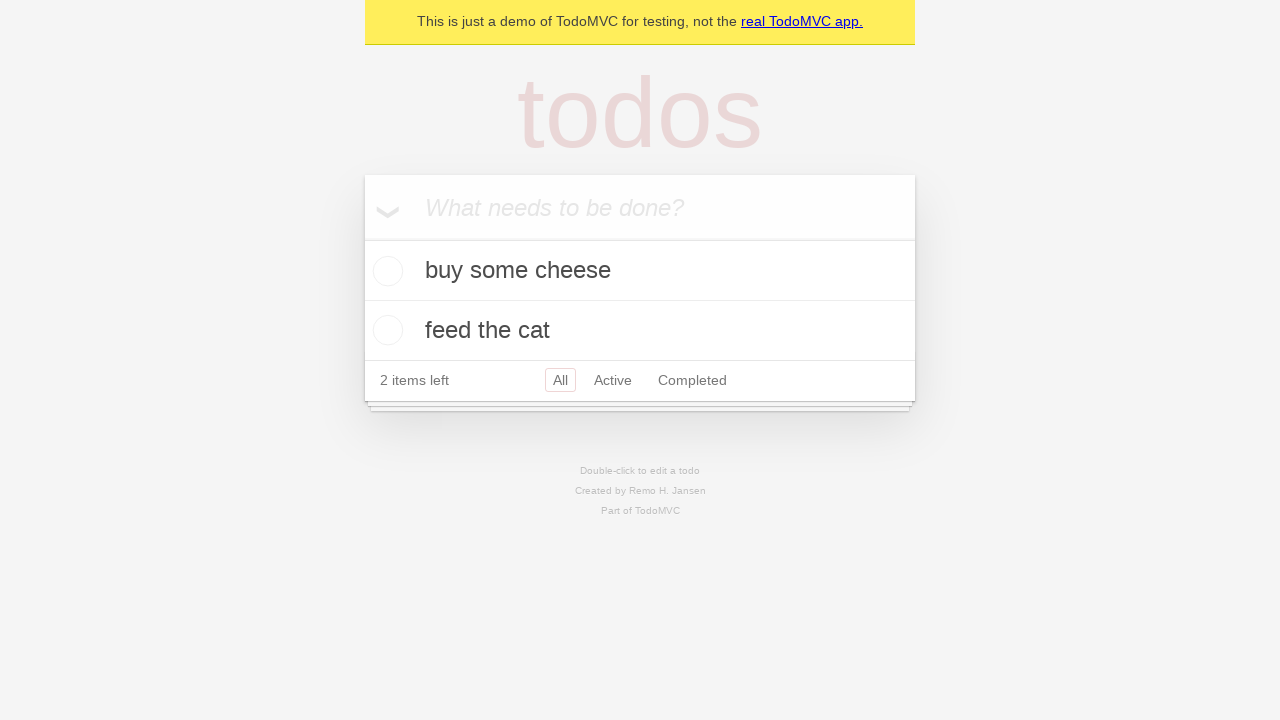

Filled new todo input with 'book a doctors appointment' on internal:attr=[placeholder="What needs to be done?"i]
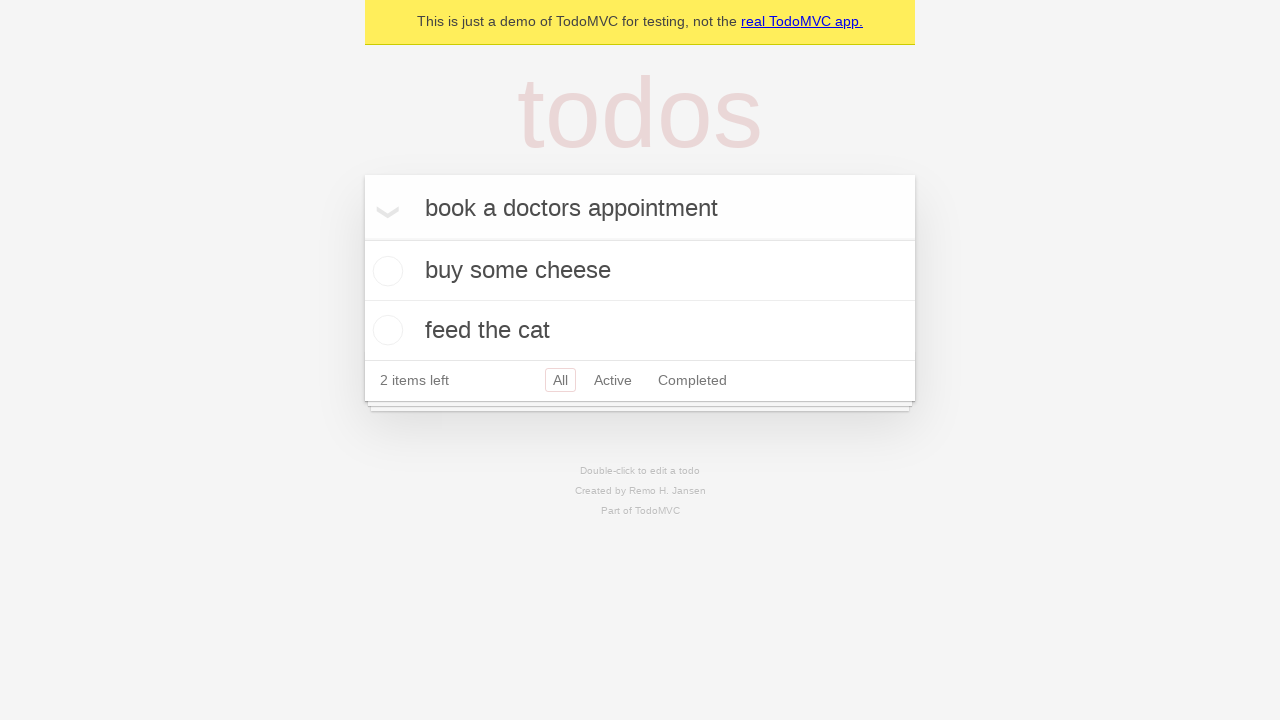

Pressed Enter to create third todo on internal:attr=[placeholder="What needs to be done?"i]
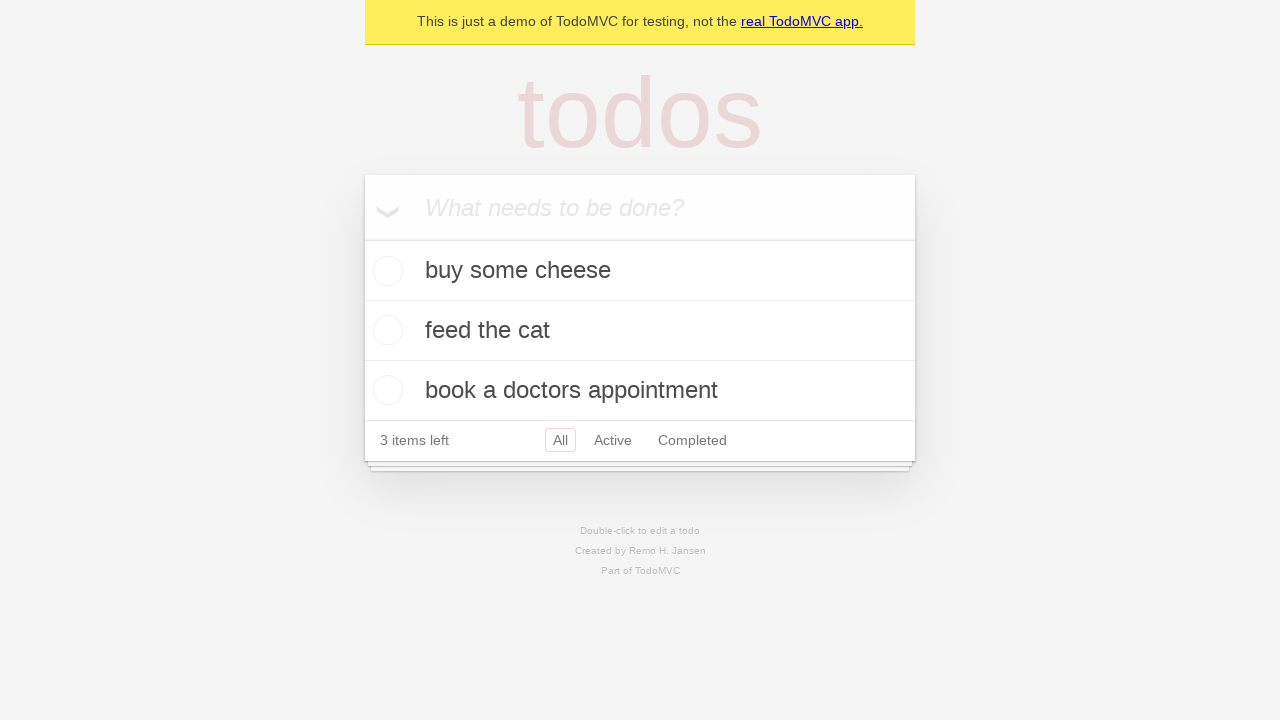

Double-clicked second todo to enter edit mode at (640, 331) on internal:testid=[data-testid="todo-item"s] >> nth=1
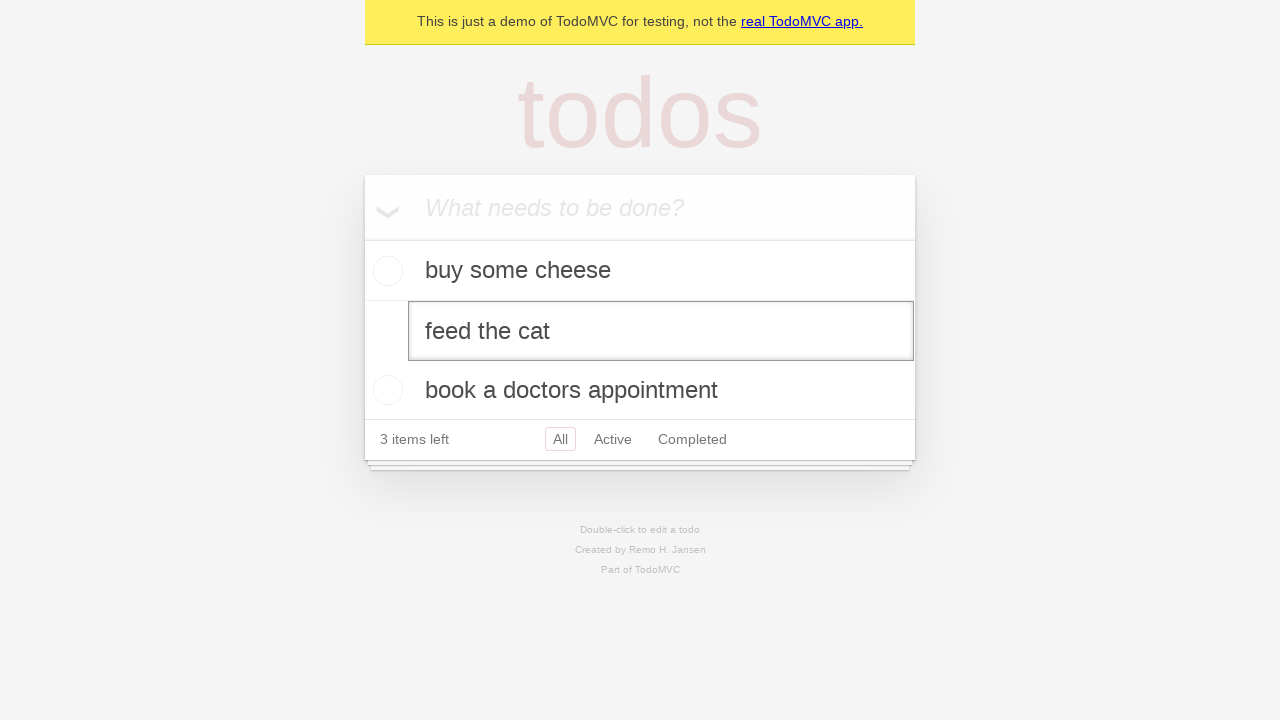

Filled edit textbox with 'buy some sausages' on internal:testid=[data-testid="todo-item"s] >> nth=1 >> internal:role=textbox[nam
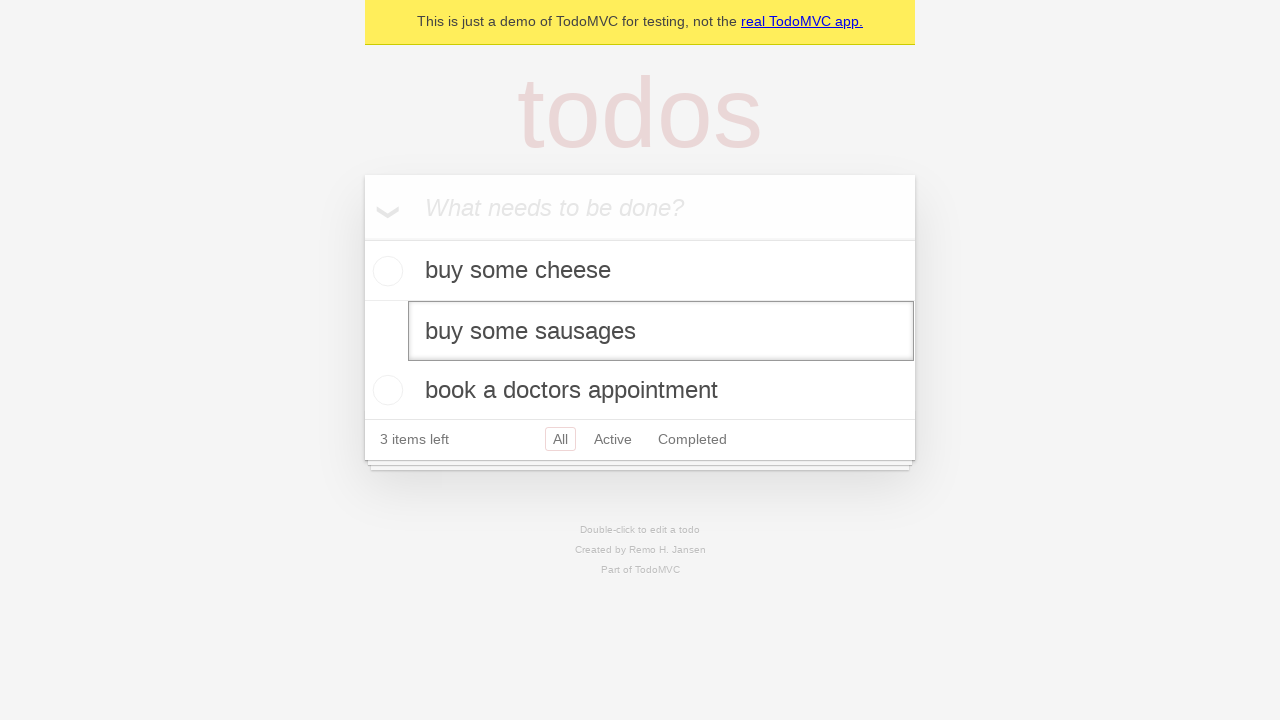

Pressed Enter to save edited todo on internal:testid=[data-testid="todo-item"s] >> nth=1 >> internal:role=textbox[nam
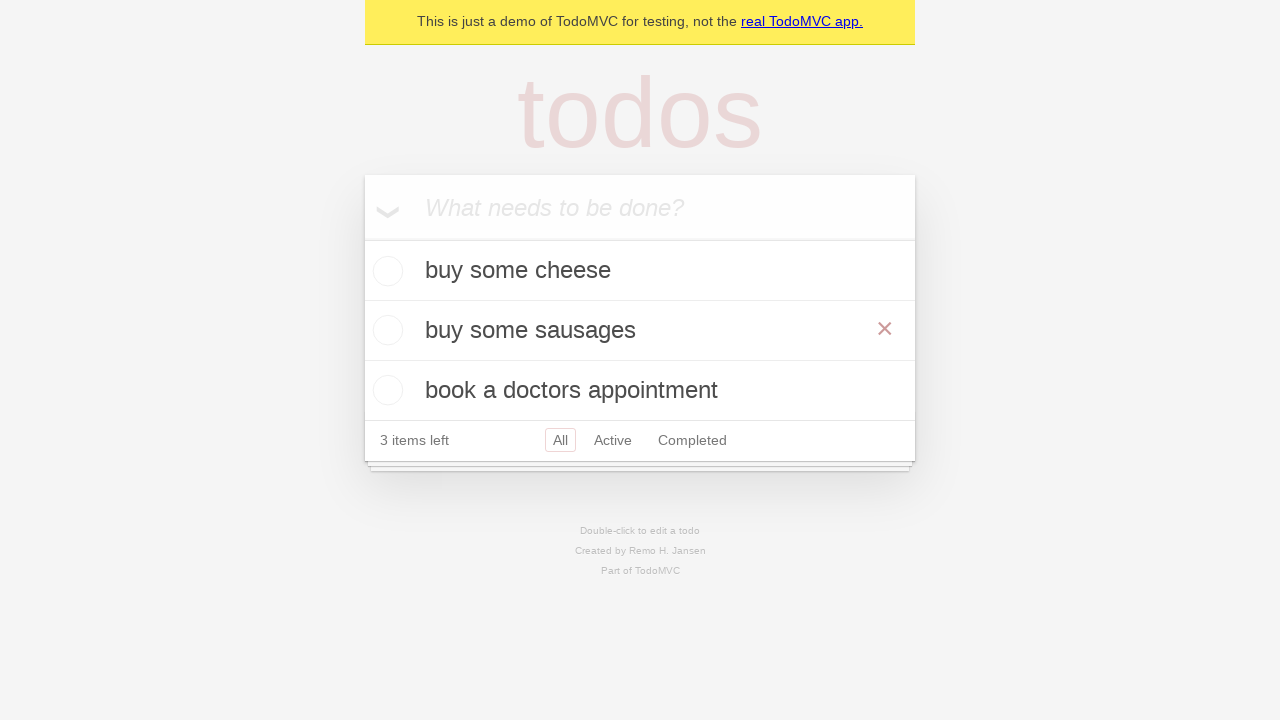

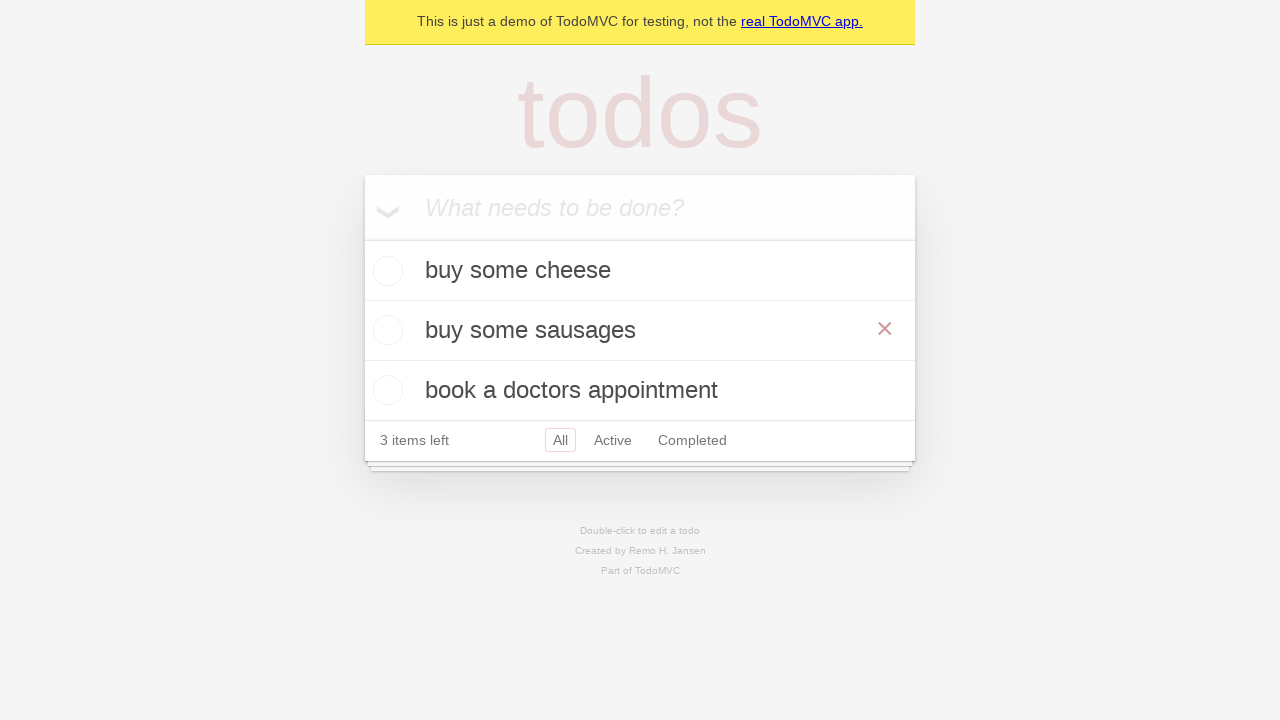